Tests drag and drop functionality by dragging an element to a target div on the SeleniumBase test site

Starting URL: https://seleniumbase.io/other/drag_and_drop

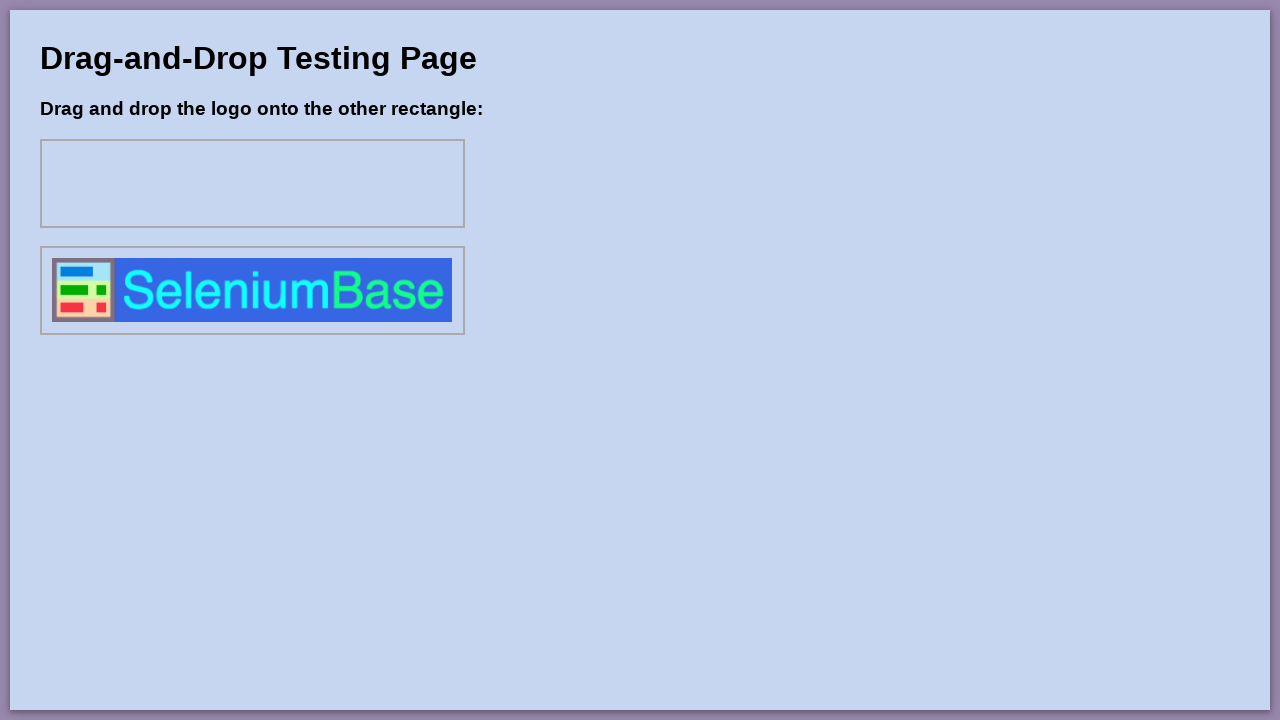

Waited for draggable element #drag1 to load
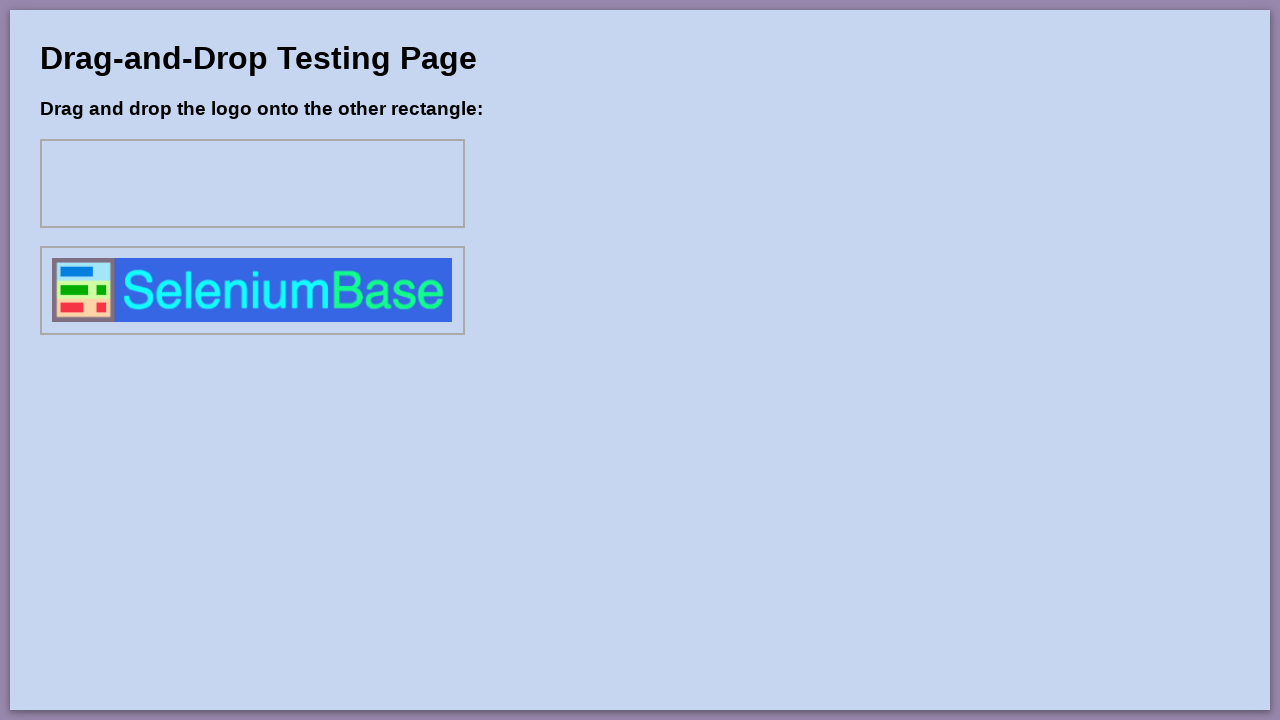

Waited for target div #div1 to load
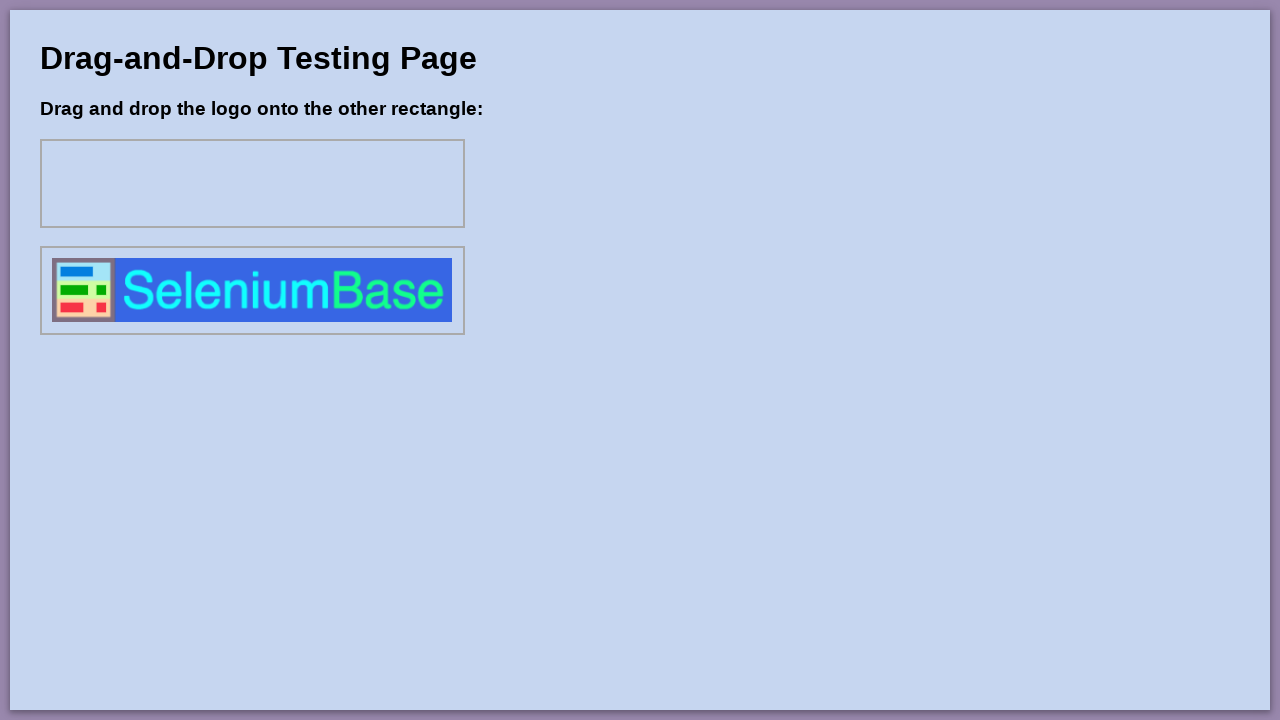

Located draggable element #drag1
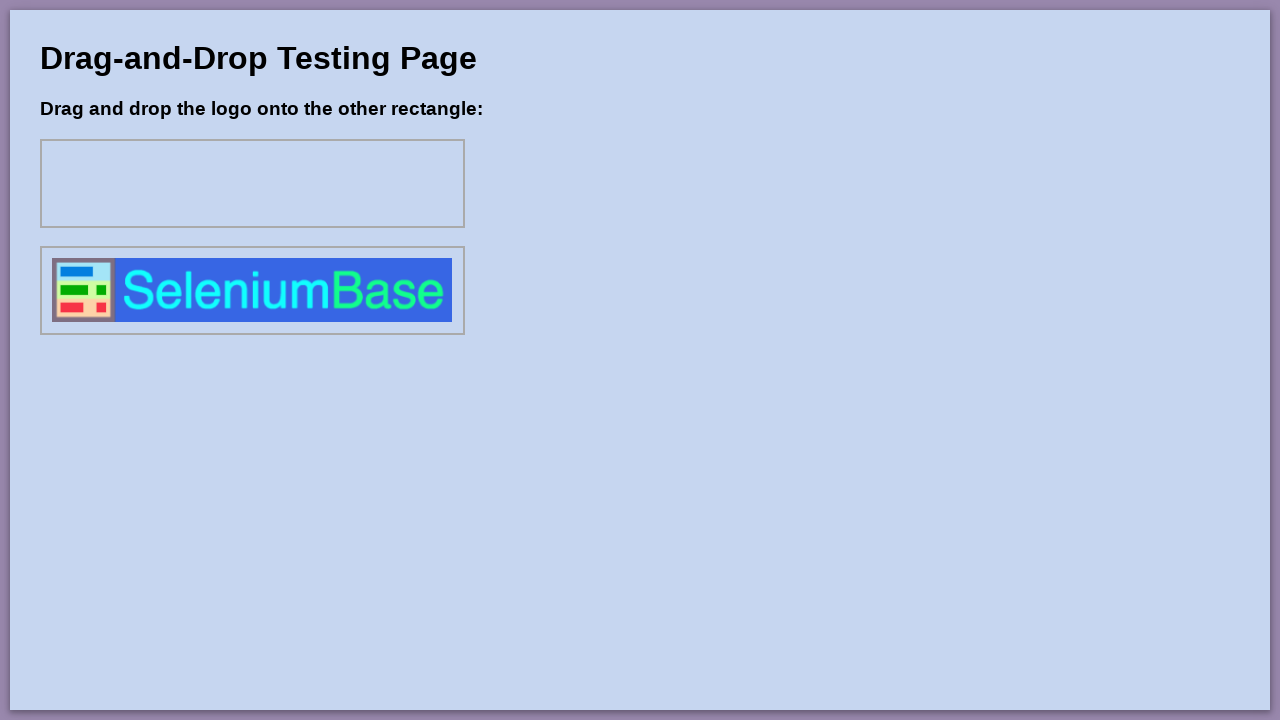

Located target drop zone #div1
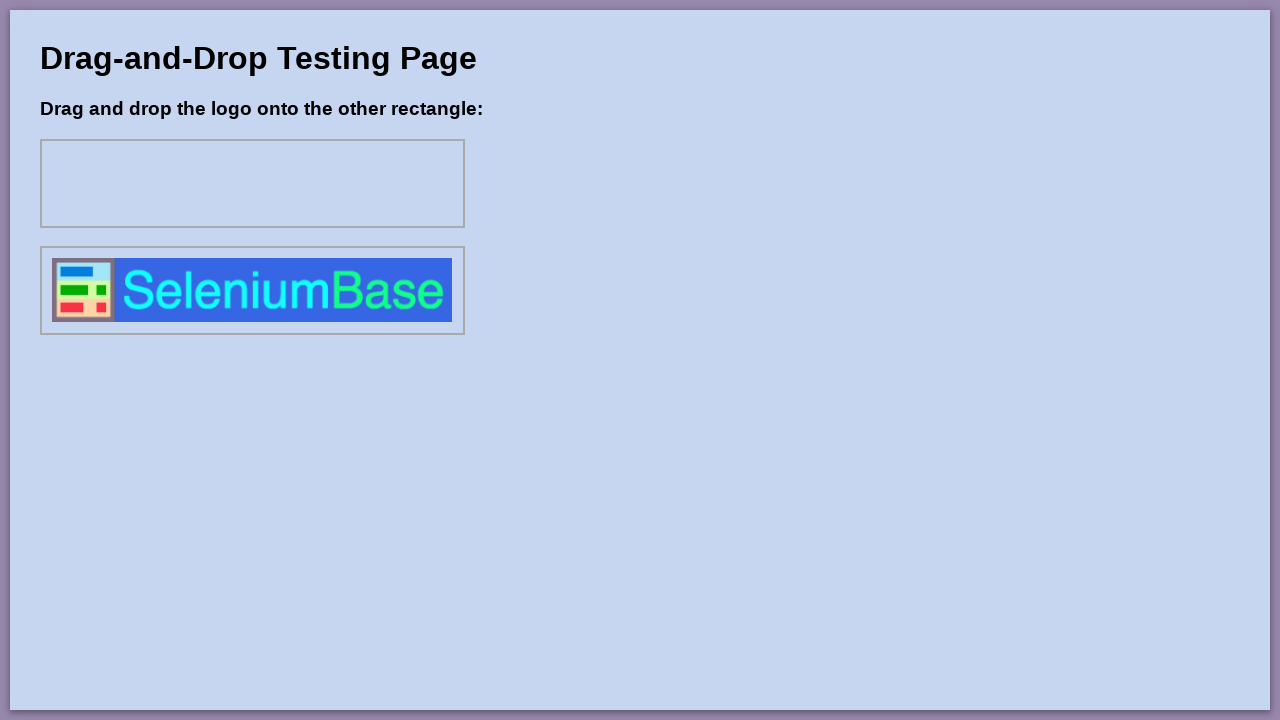

Successfully dragged element #drag1 to target #div1 at (252, 184)
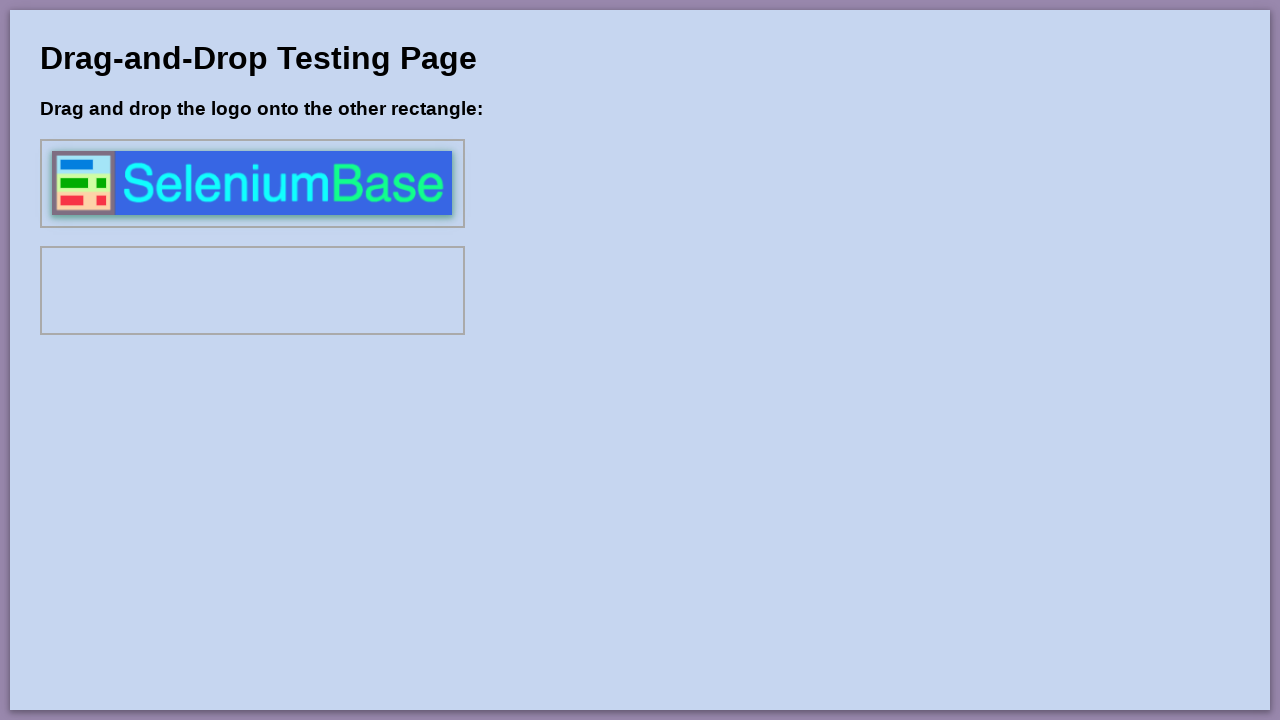

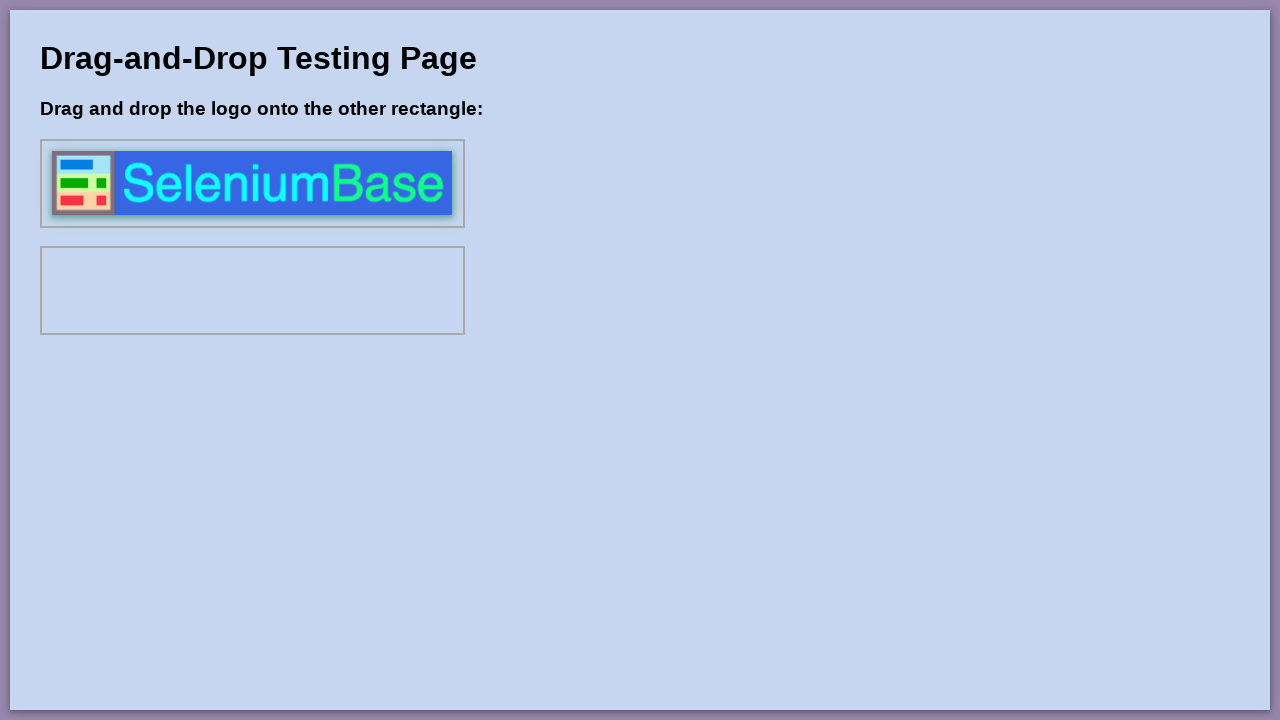